Navigates to the CRM Pro classic homepage and verifies the page loads successfully

Starting URL: https://classic.crmpro.com/index.html

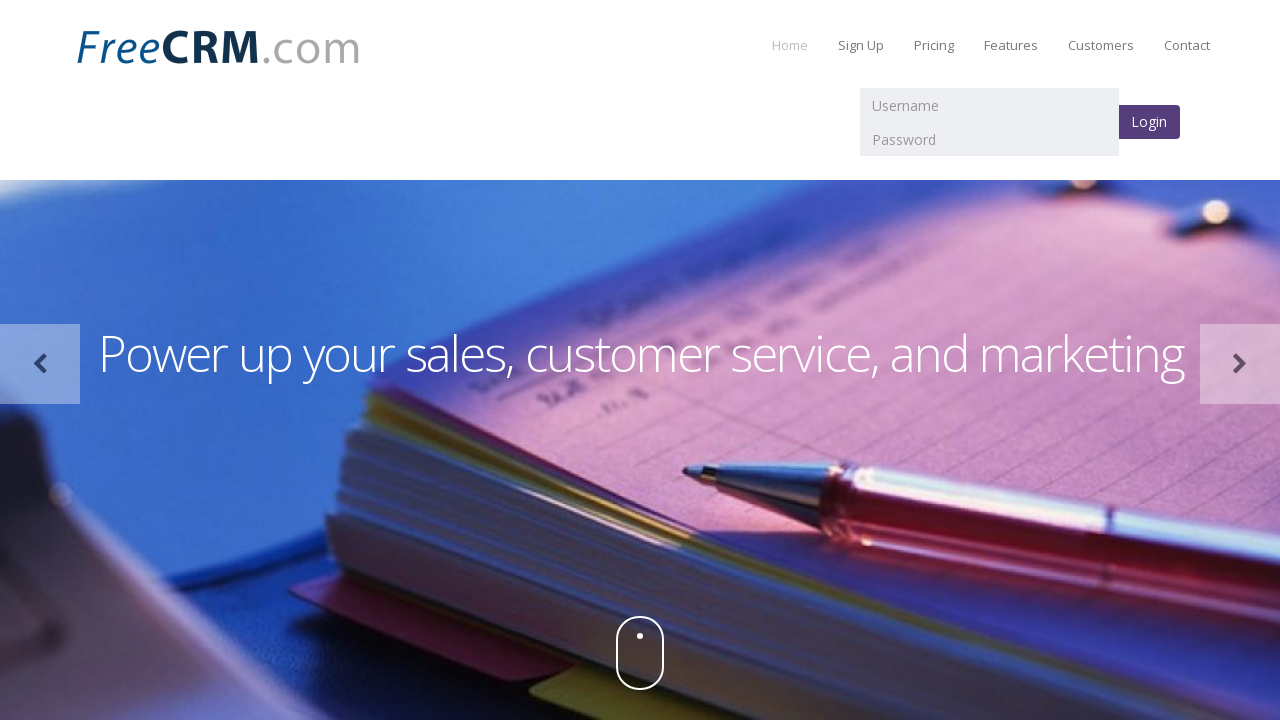

Waited for DOM content to load on CRM Pro classic homepage
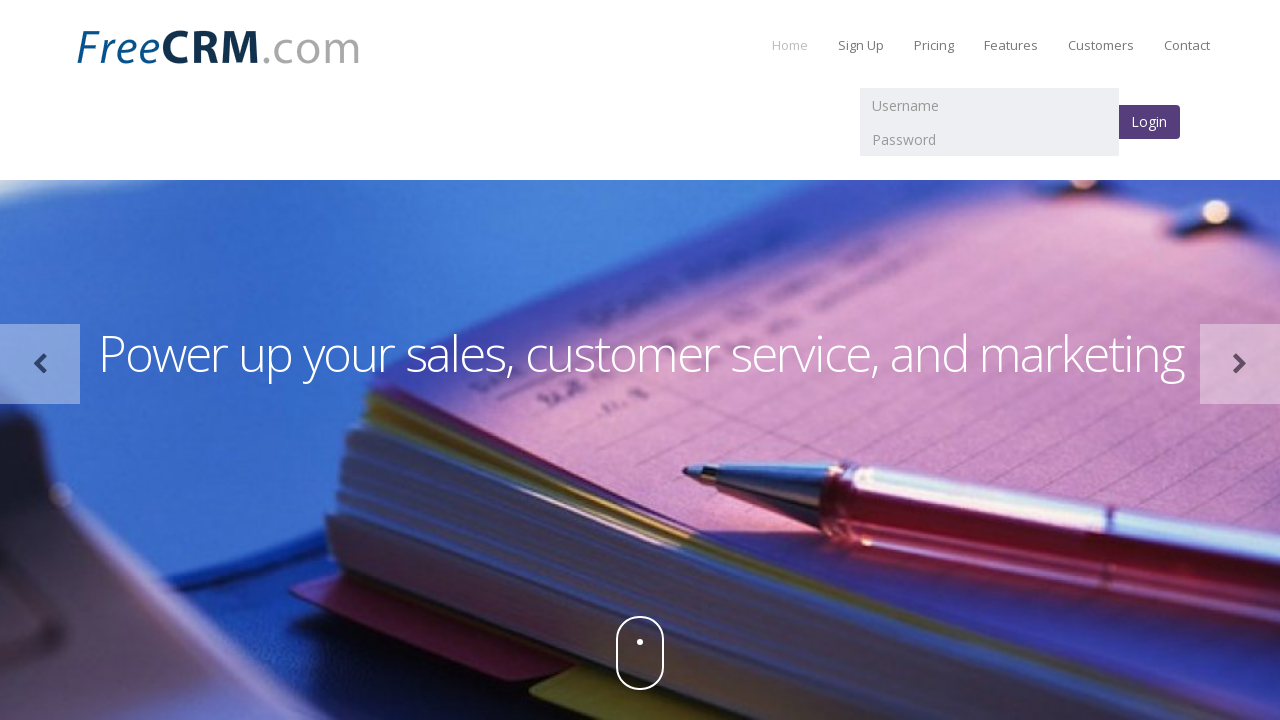

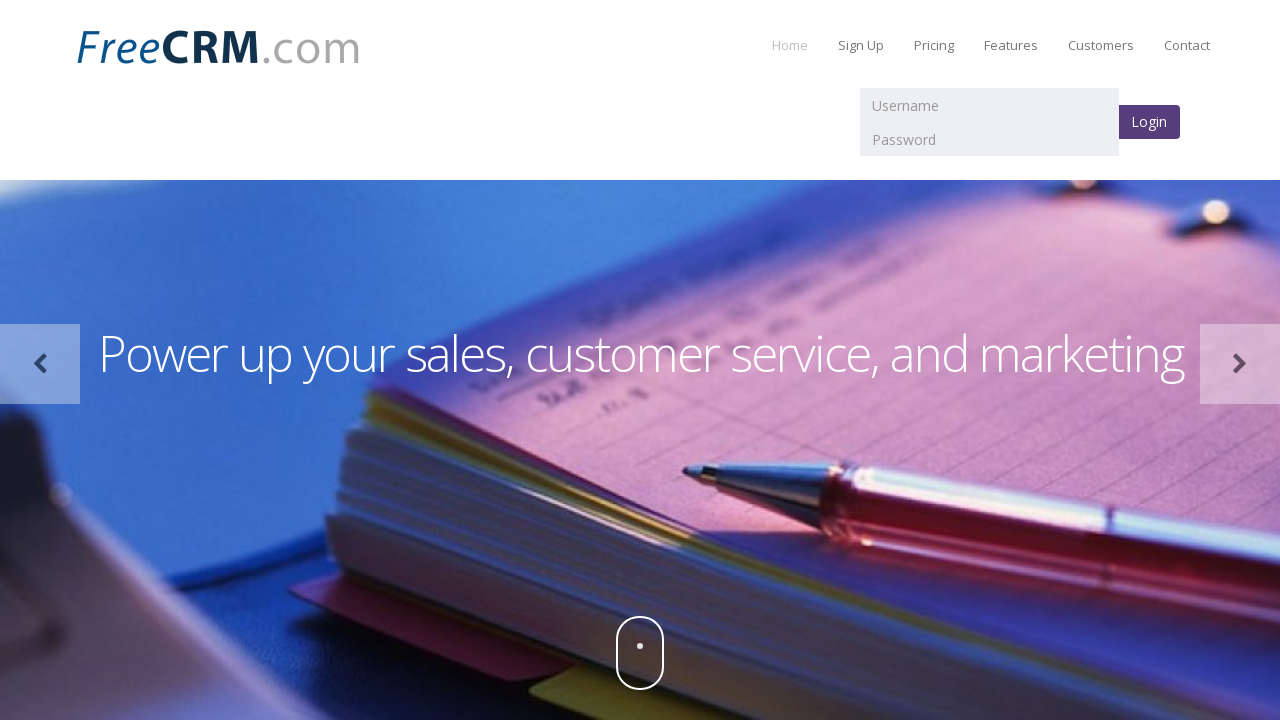